Tests the green and blue combined loading button, verifying multiple state transitions including individual and combined loading states before the final success message.

Starting URL: https://uljanovs.github.io/site/examples/loading_color

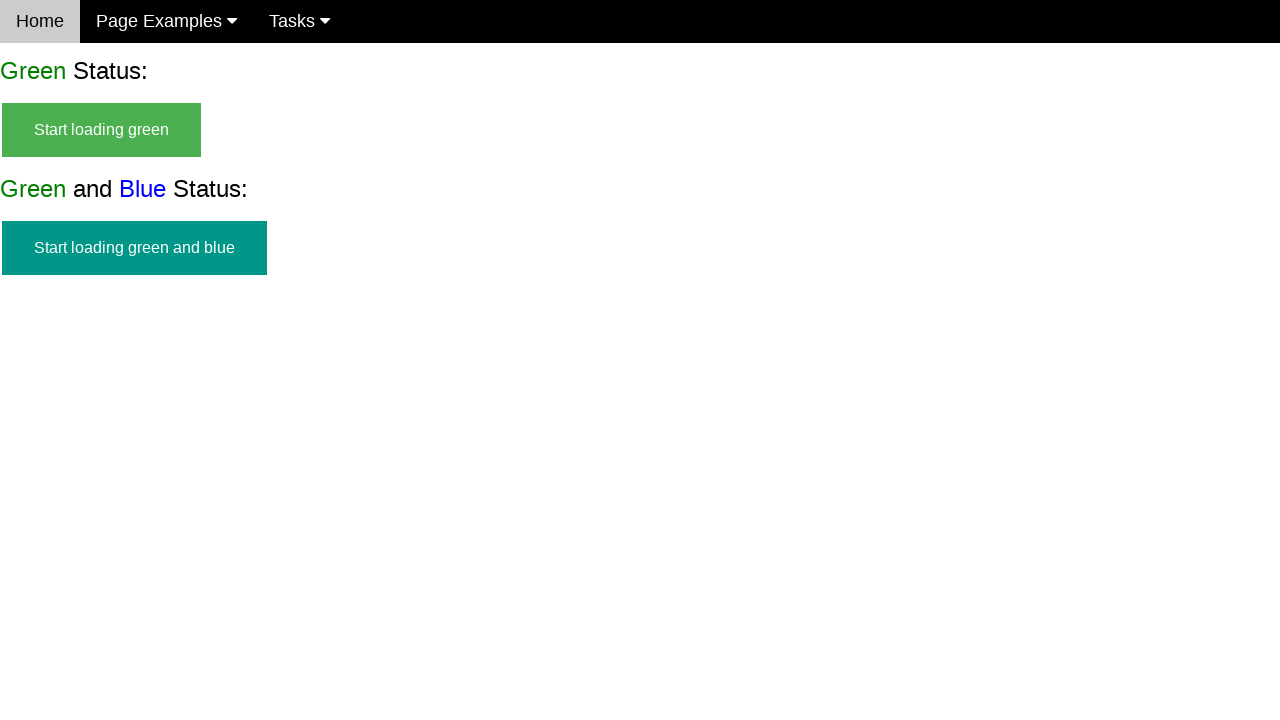

Green and blue start button appeared and is visible
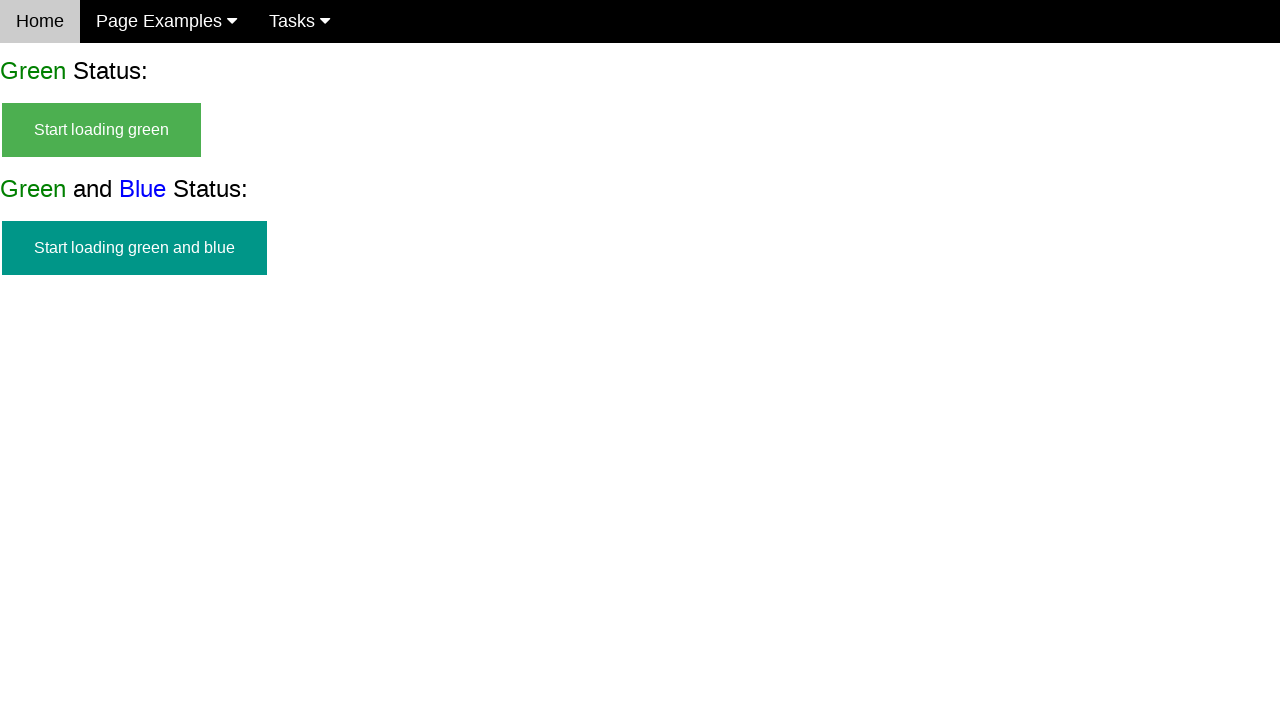

Clicked on start loading green and blue button at (134, 248) on #start_green_and_blue
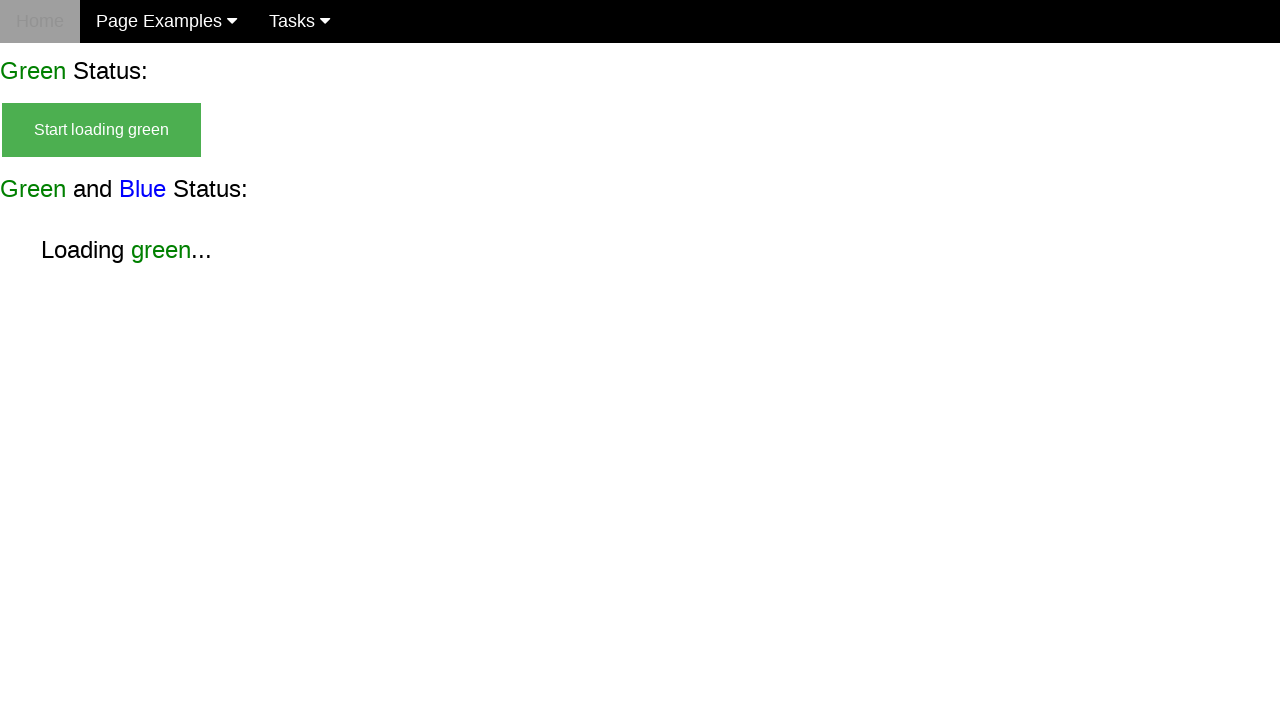

Loading green without blue state appeared
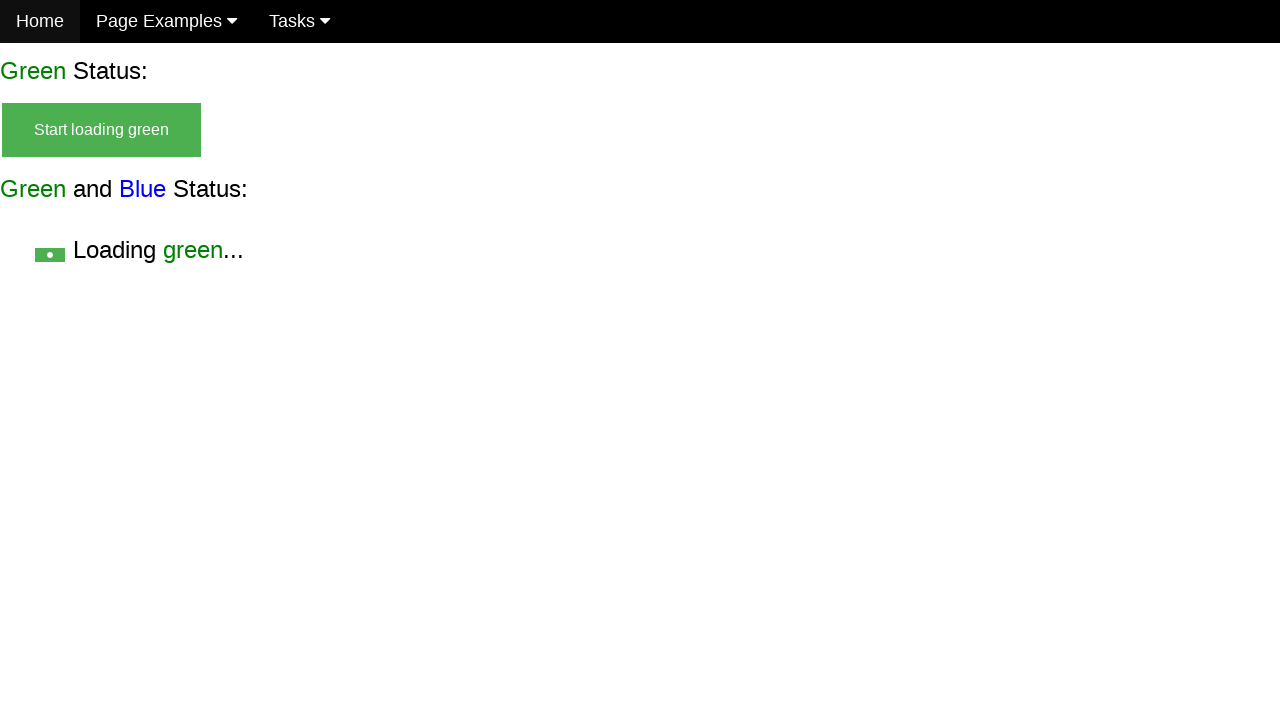

Verified loading green without blue is visible
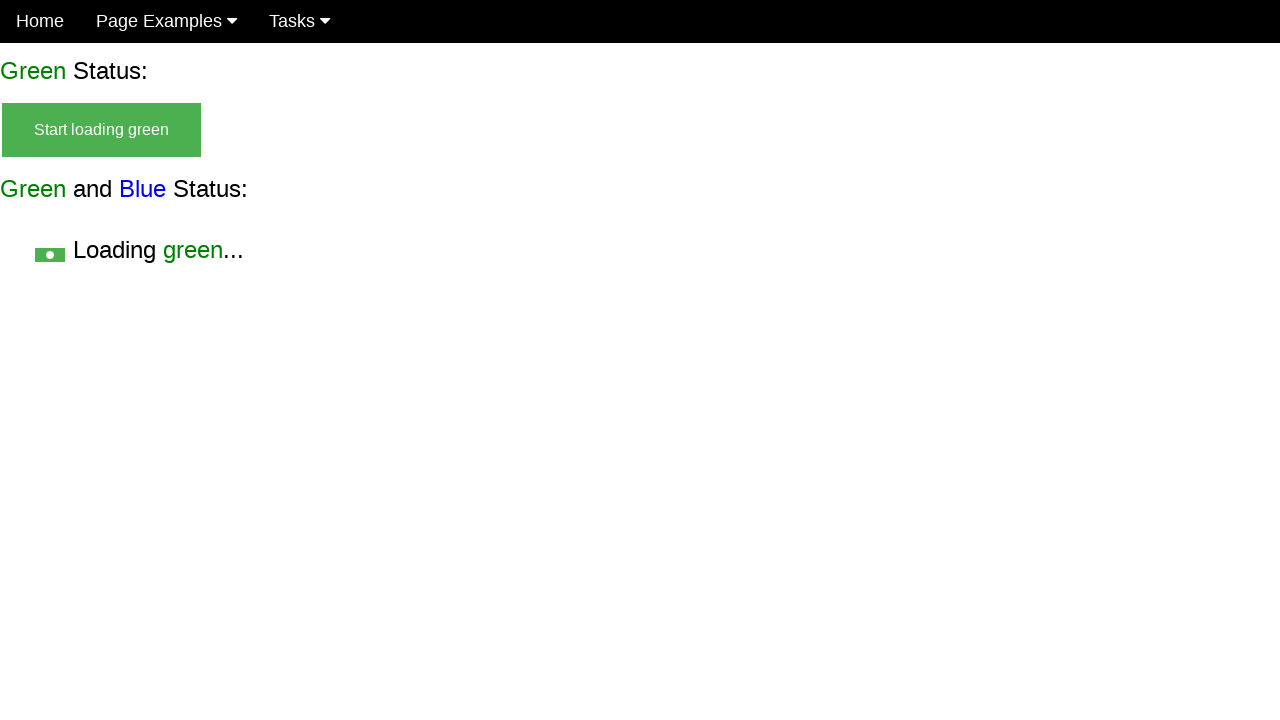

Verified start button is no longer visible
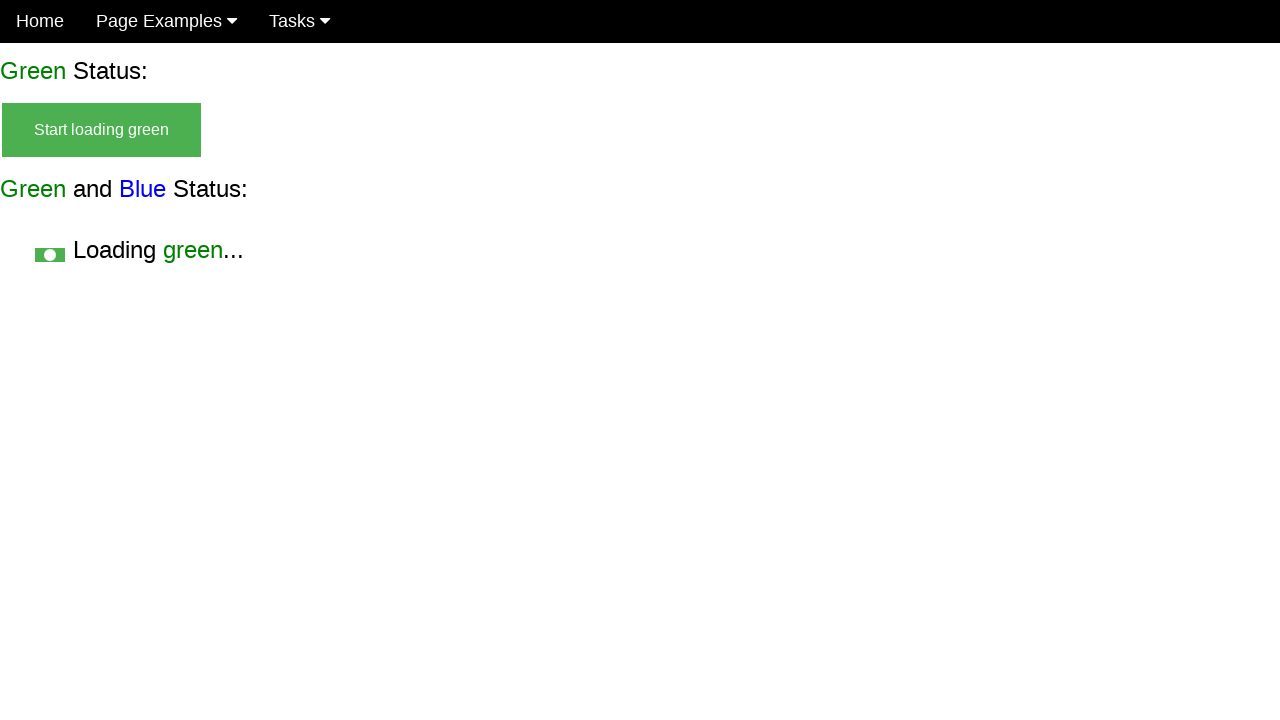

Loading green with blue state appeared
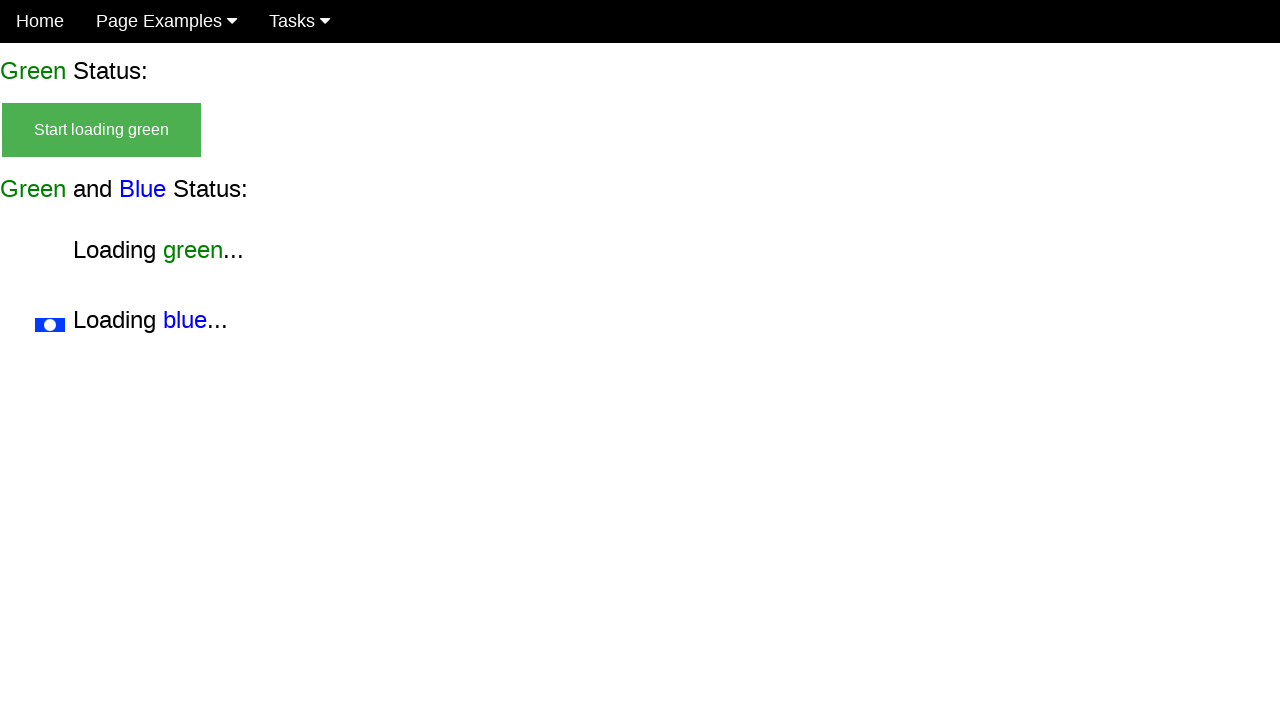

Verified start button is still not visible
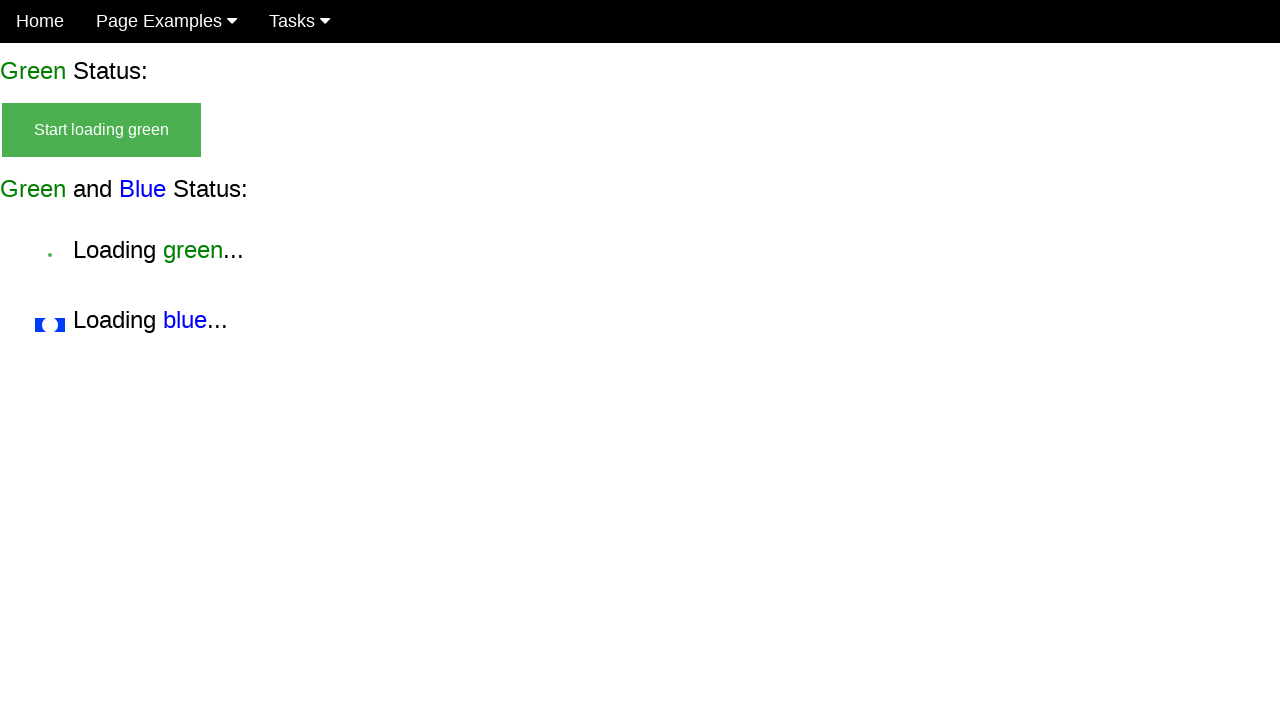

Verified loading green with blue is visible
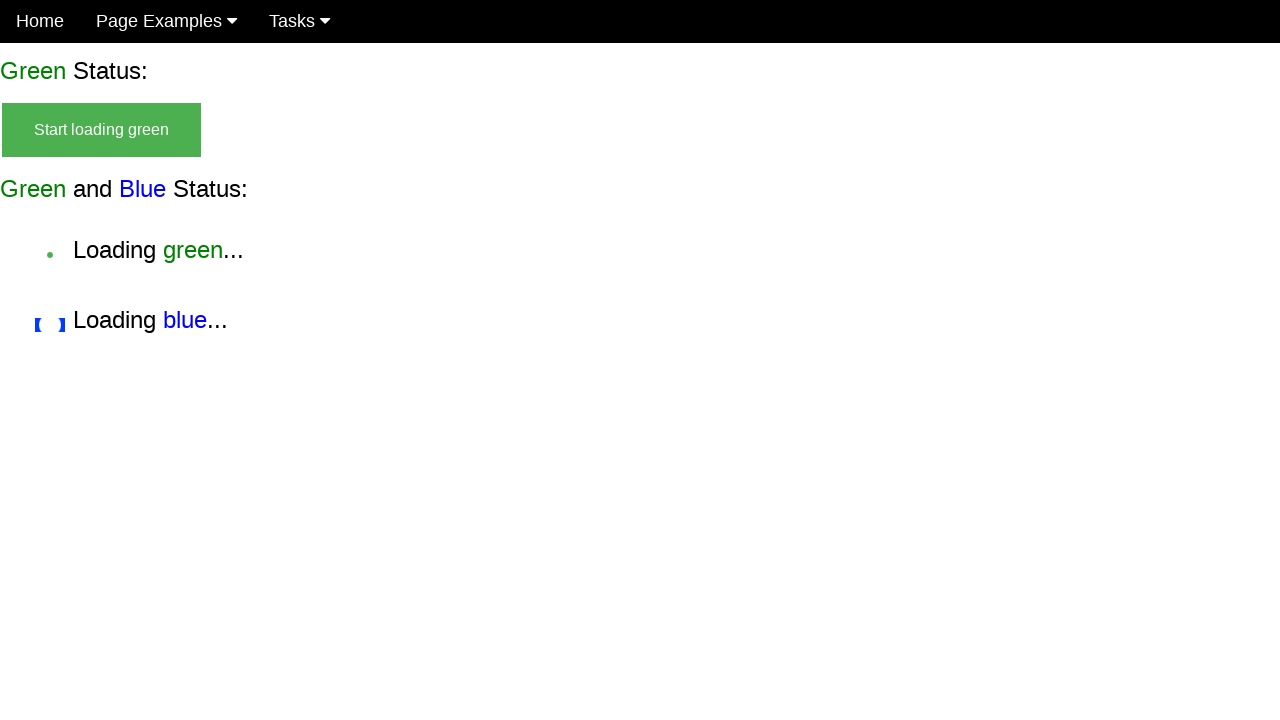

Loading blue without green state appeared
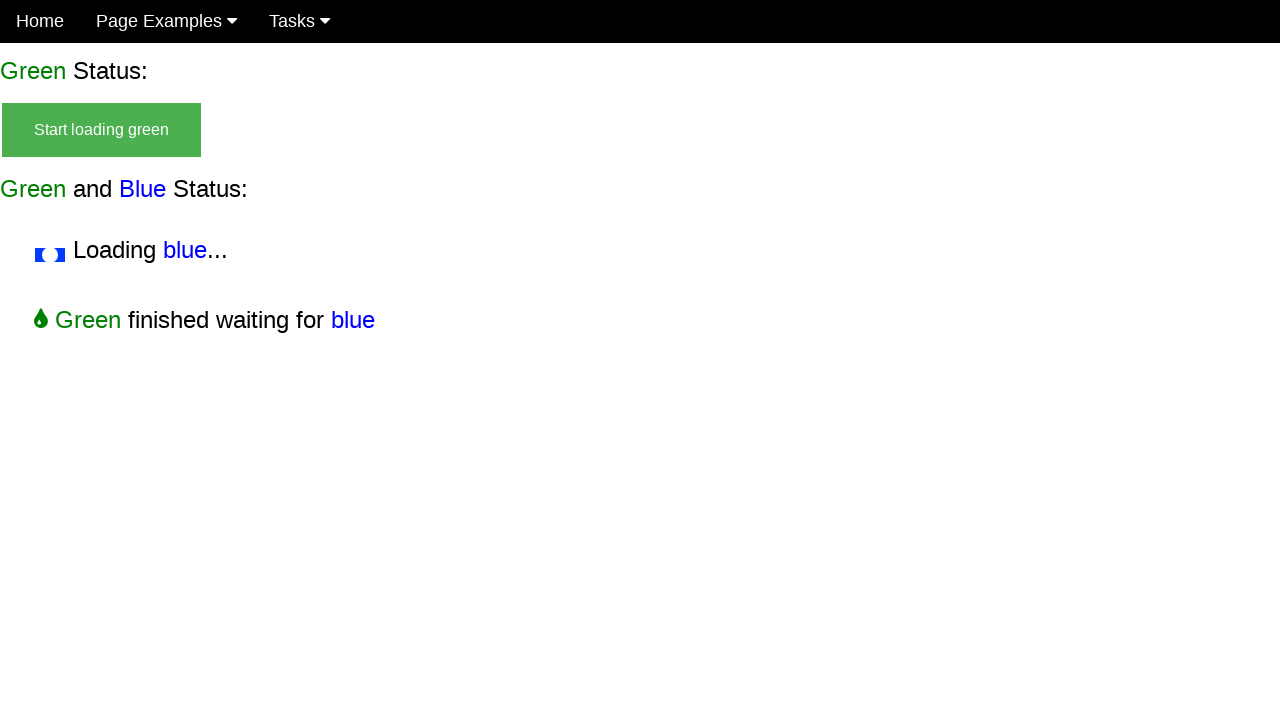

Verified start button is still not visible
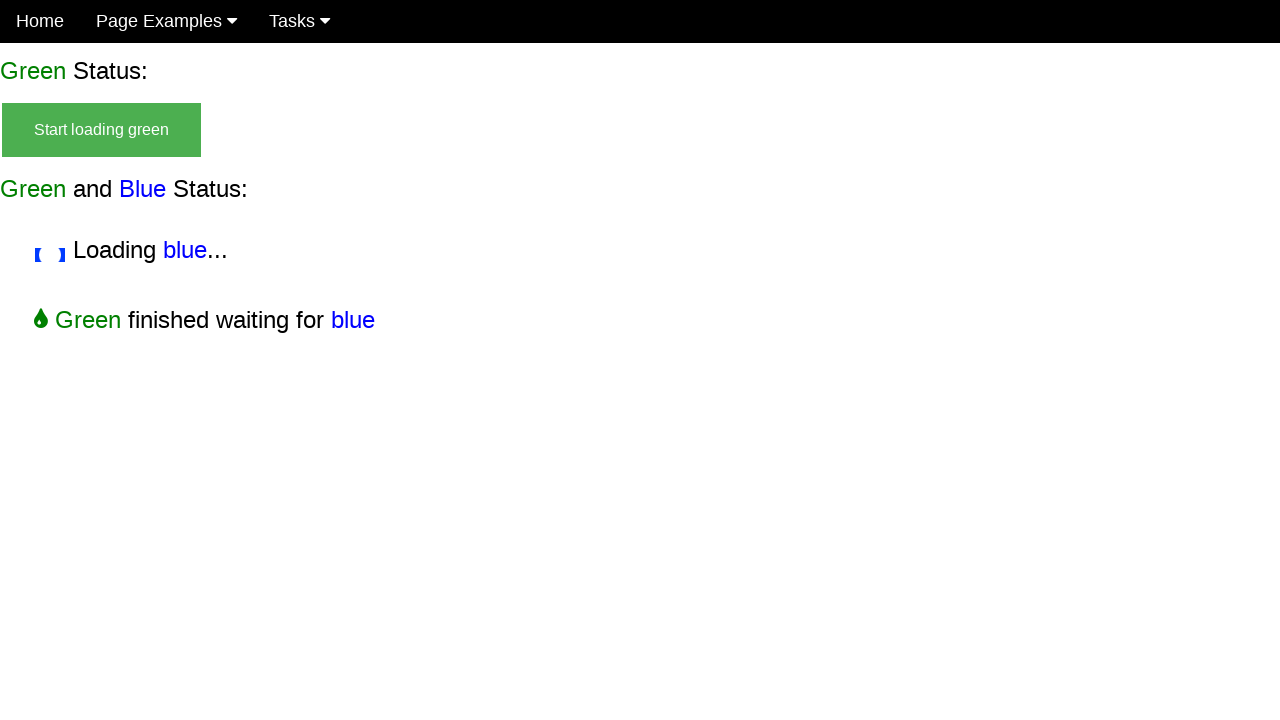

Verified loading blue without green is visible
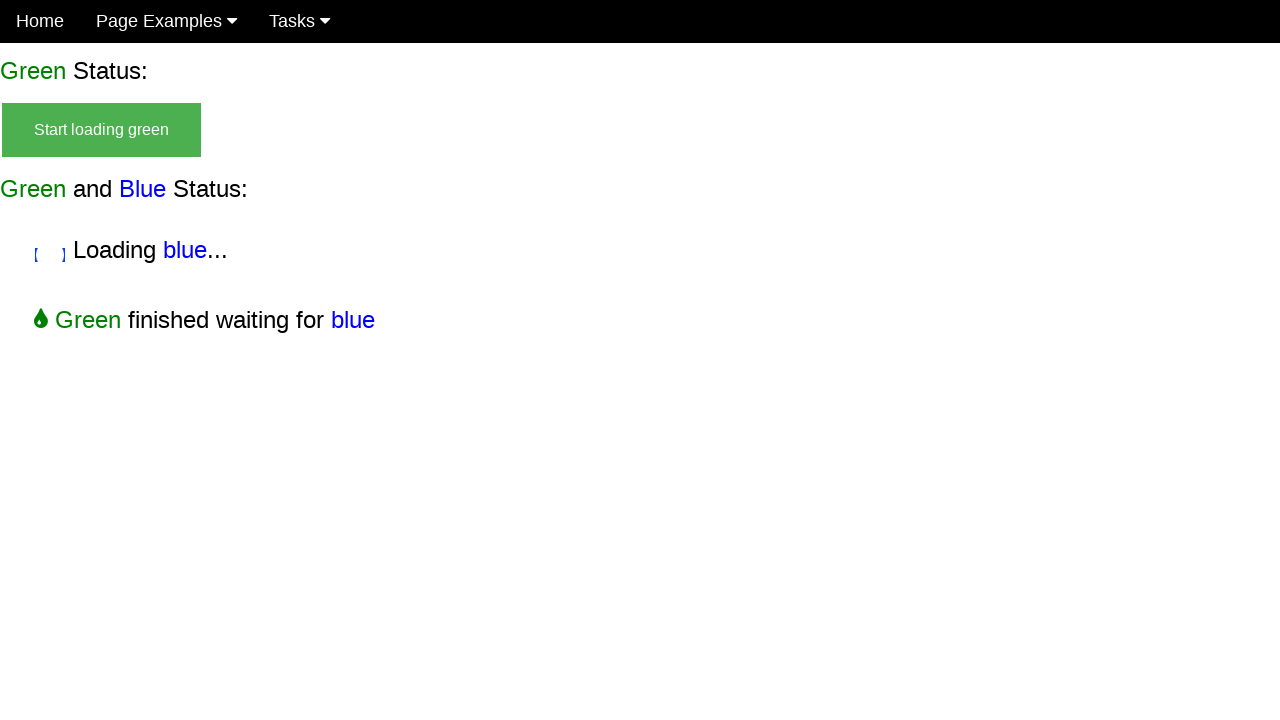

Final success message for green and blue appeared
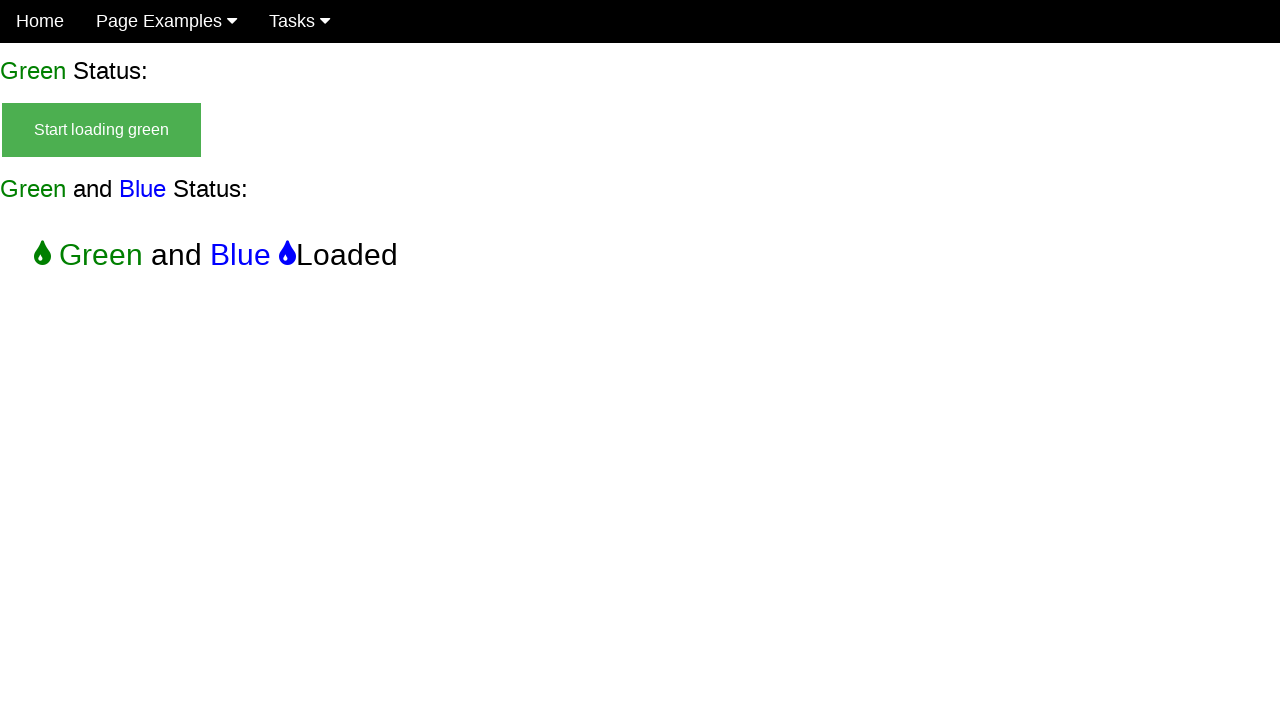

Verified start button is not visible at end
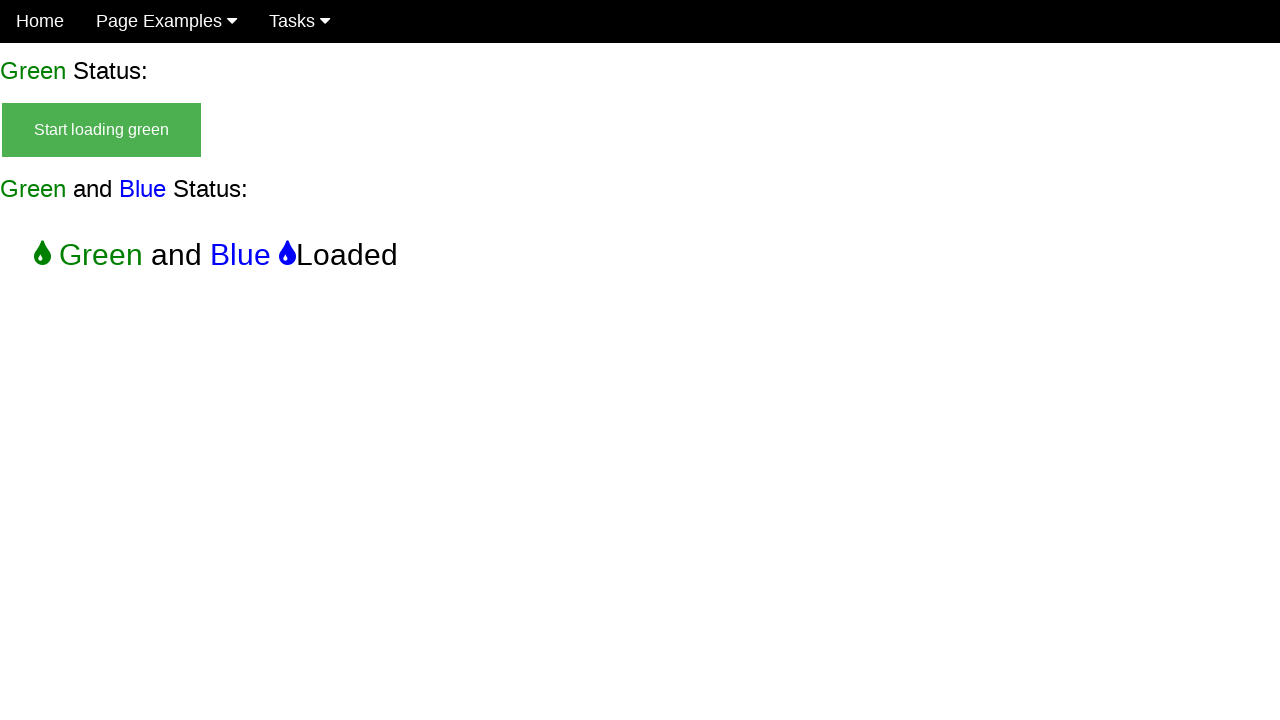

Verified loading blue without green is no longer visible
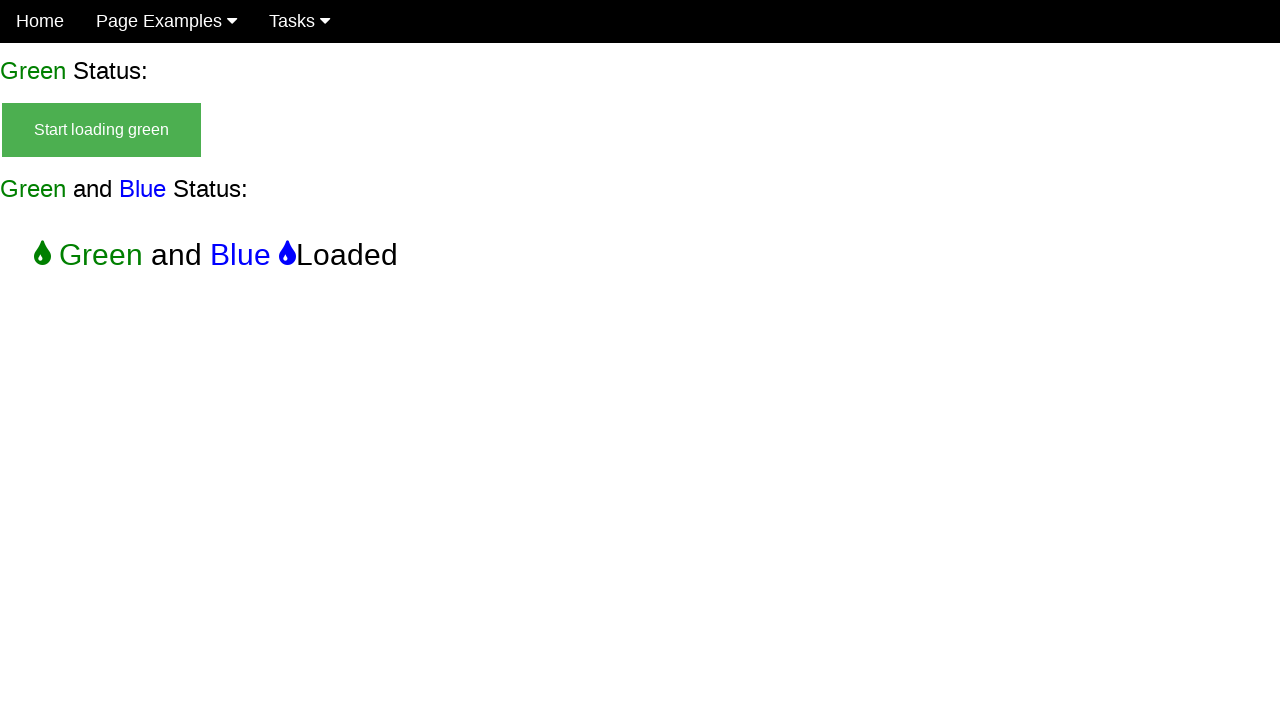

Verified loading green with blue is no longer visible
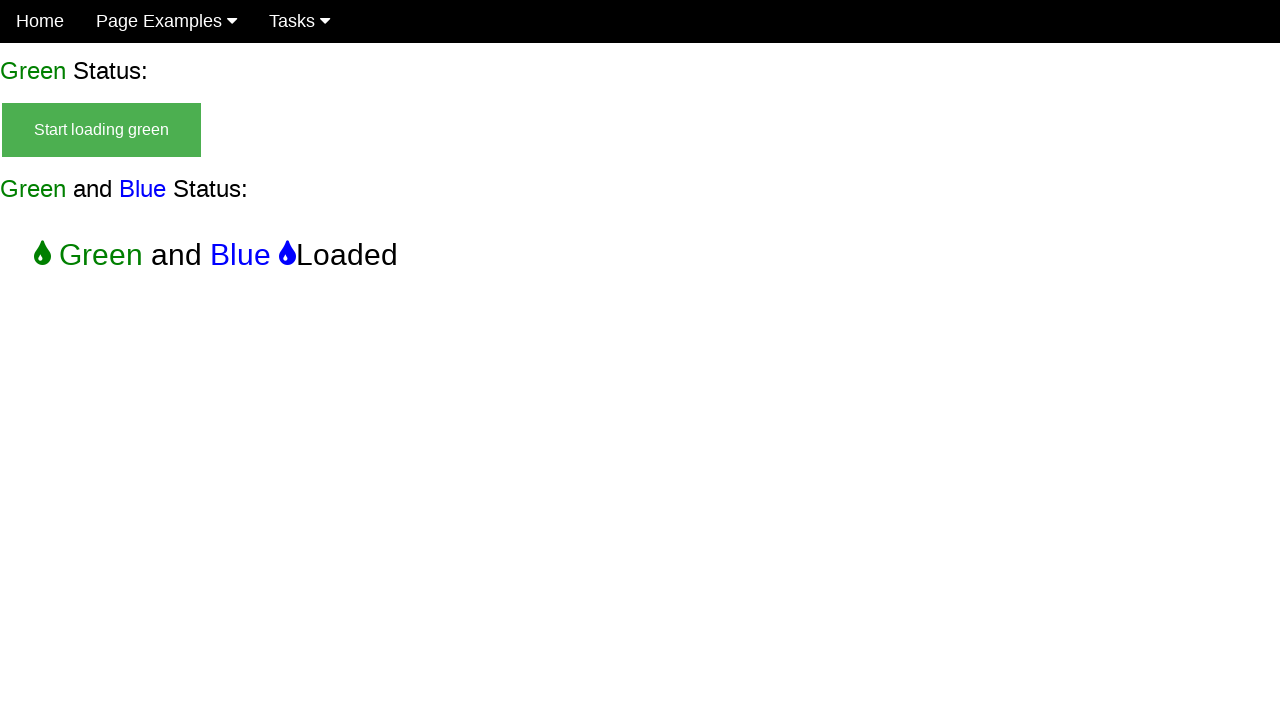

Verified loading green without blue is no longer visible
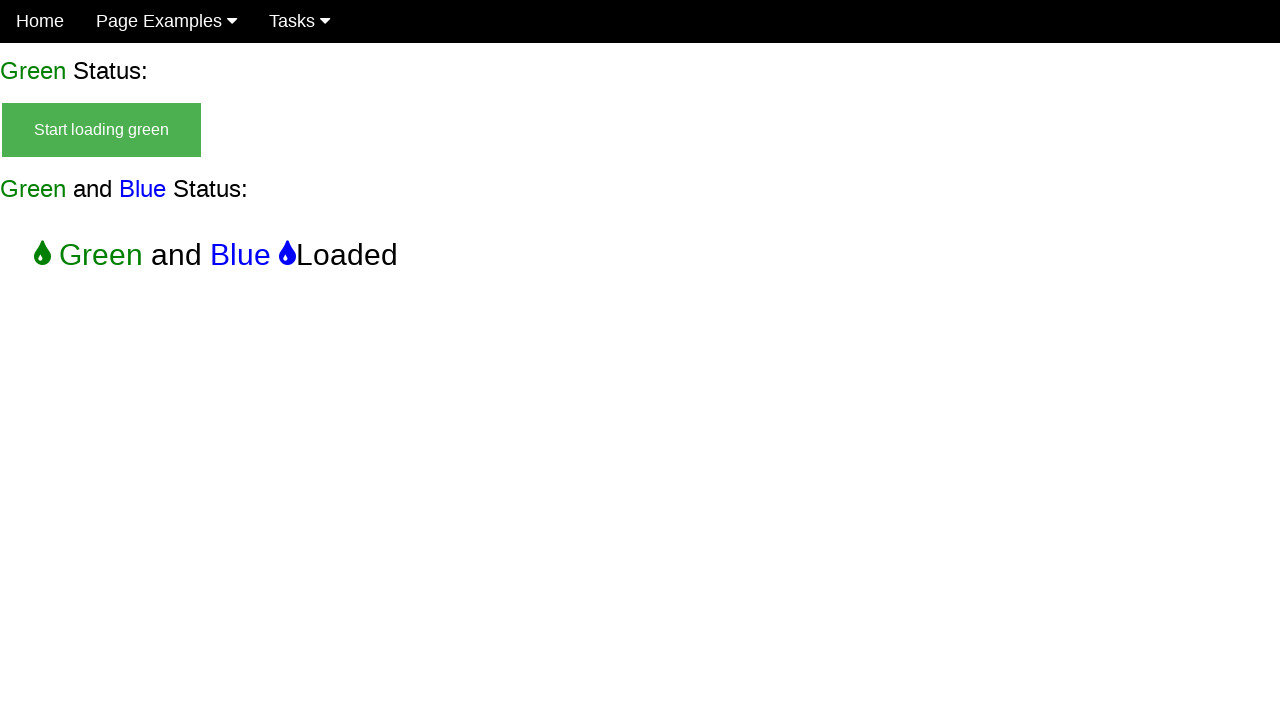

Verified final success message is visible
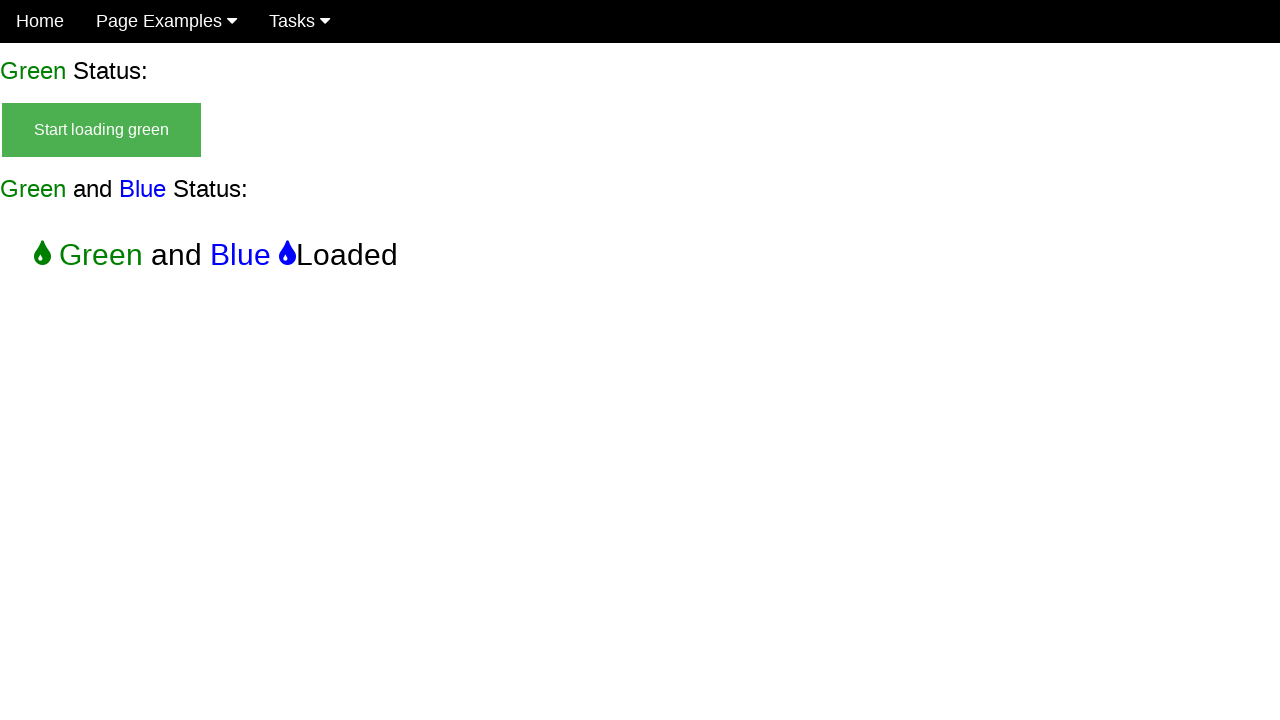

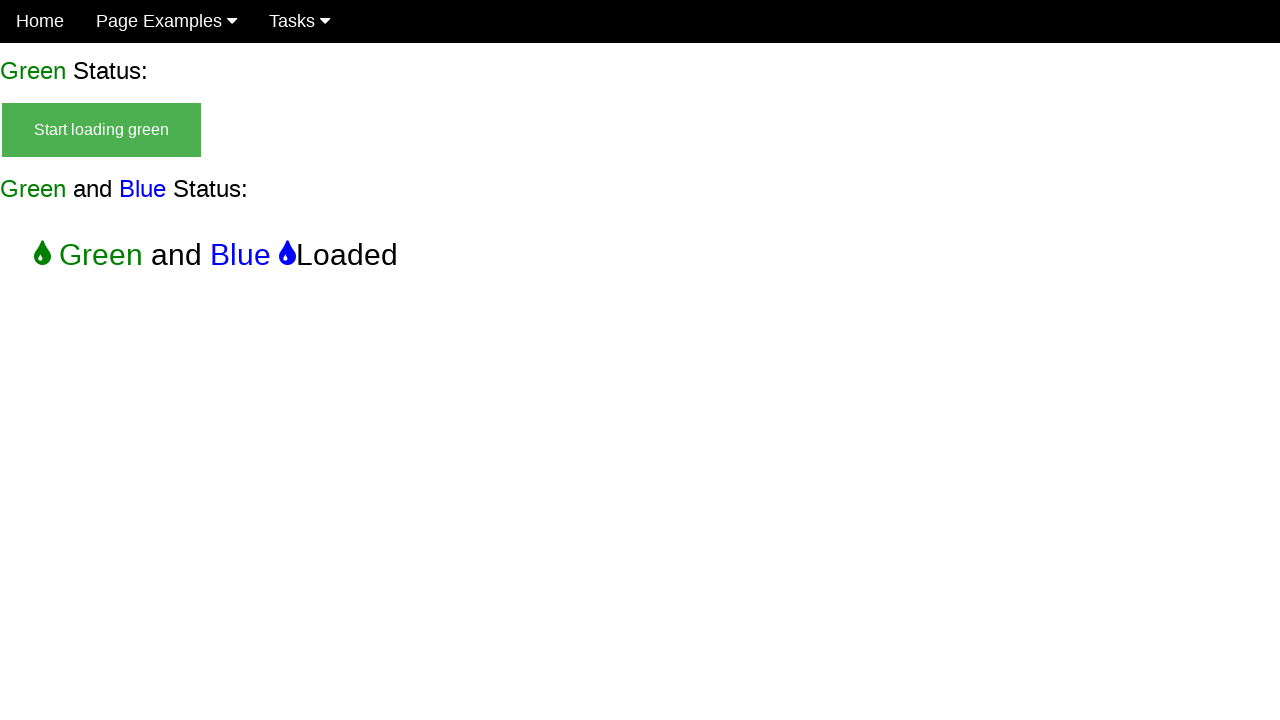